Tests various button interactions including clicking, checking enabled state, getting position, color, and size properties

Starting URL: https://leafground.com/button.xhtml

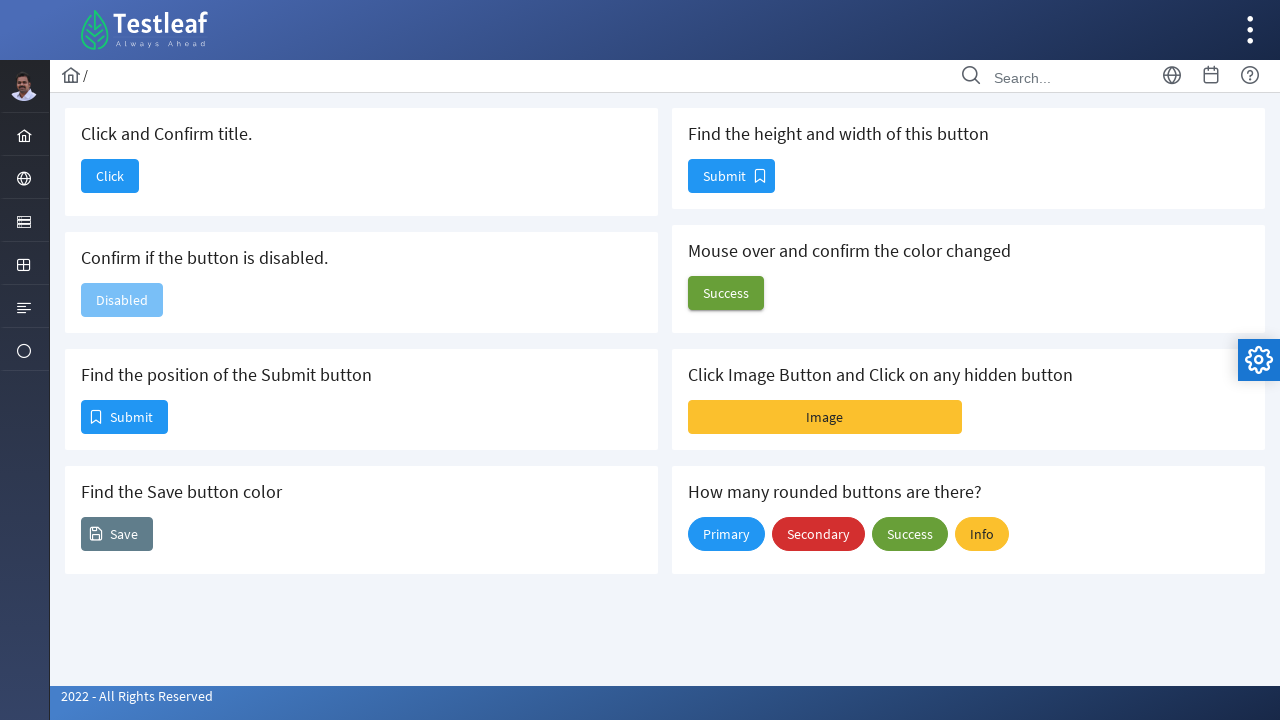

Clicked the first button at (110, 176) on button[name='j_idt88:j_idt90']
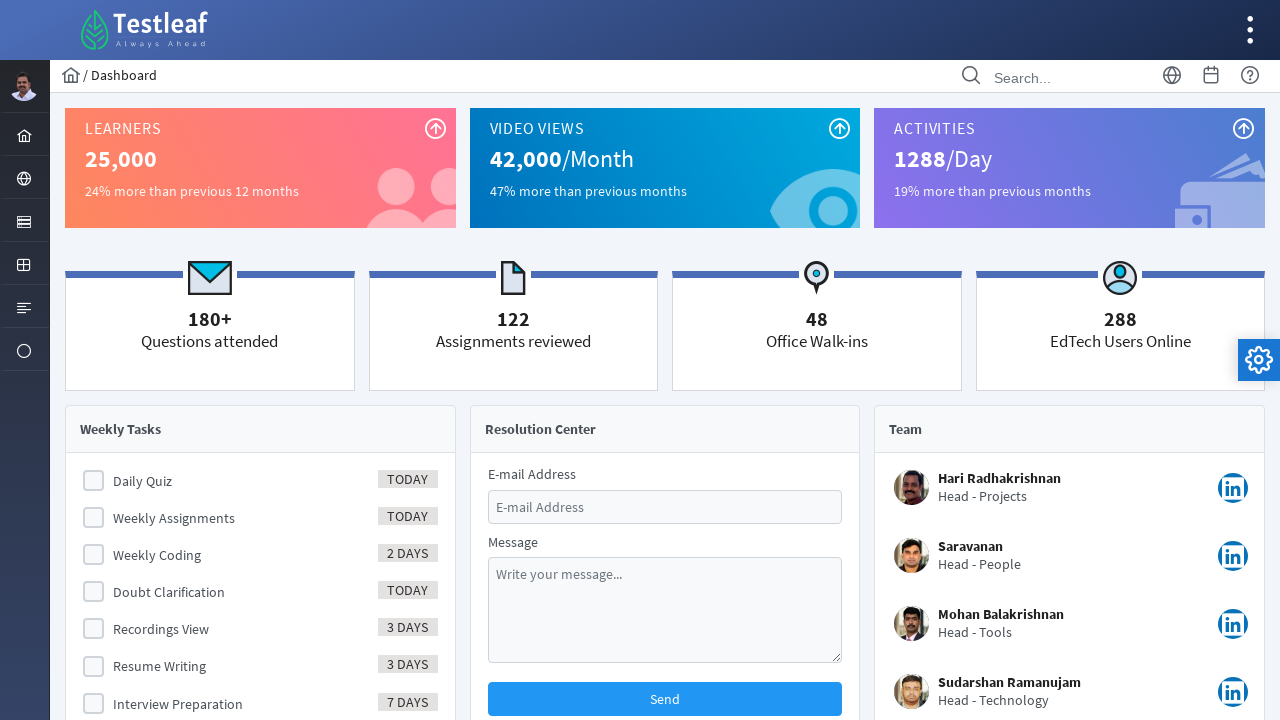

Waited for page to reach networkidle state
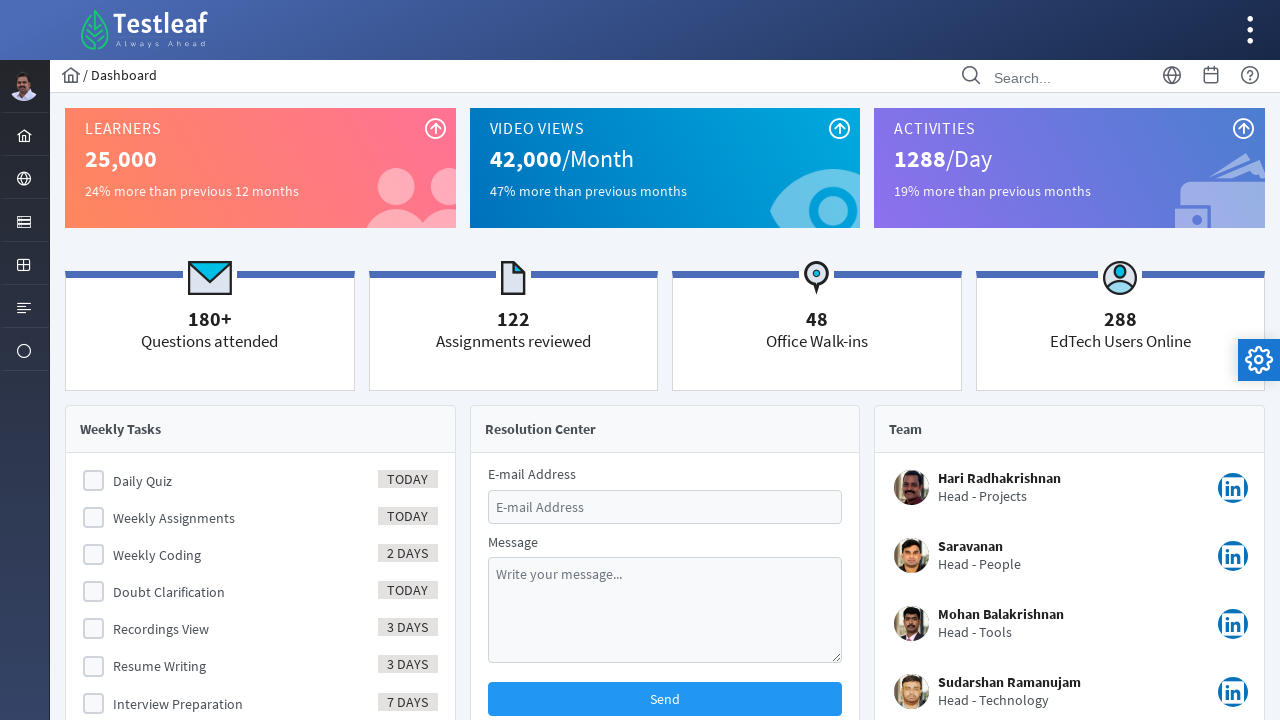

Verified 'Dashboard' is in page title
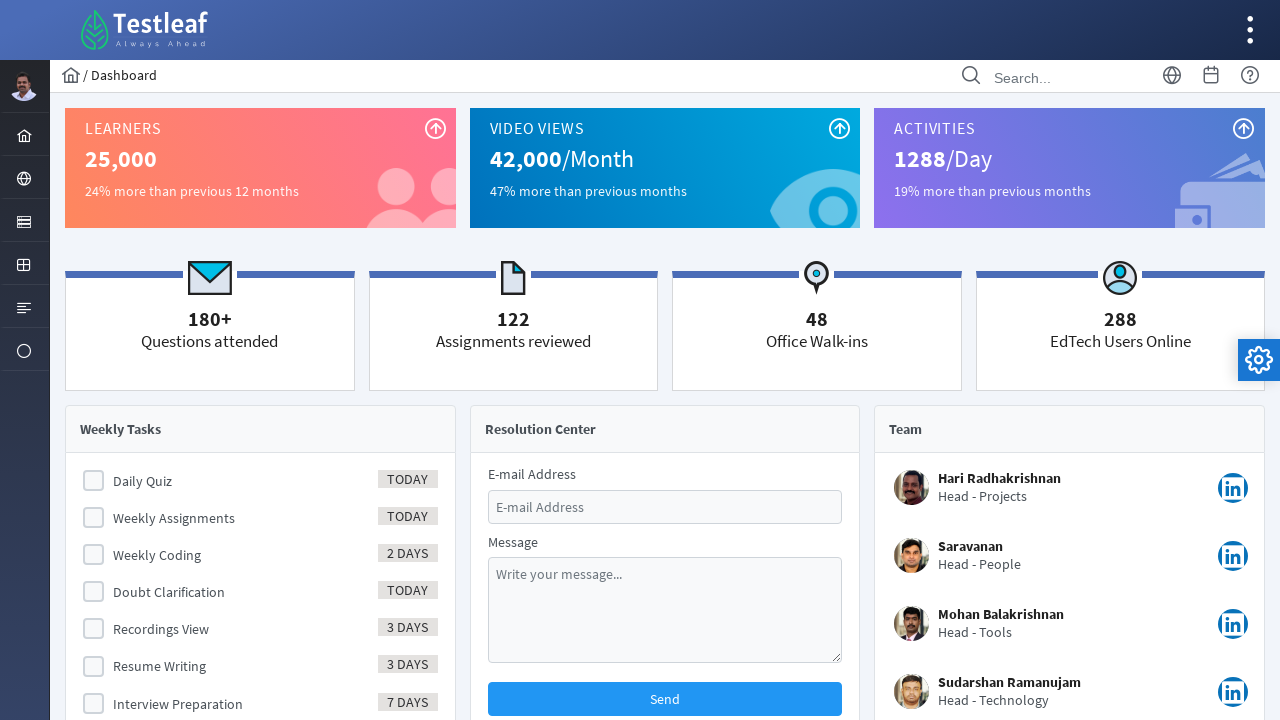

Navigated back to button page
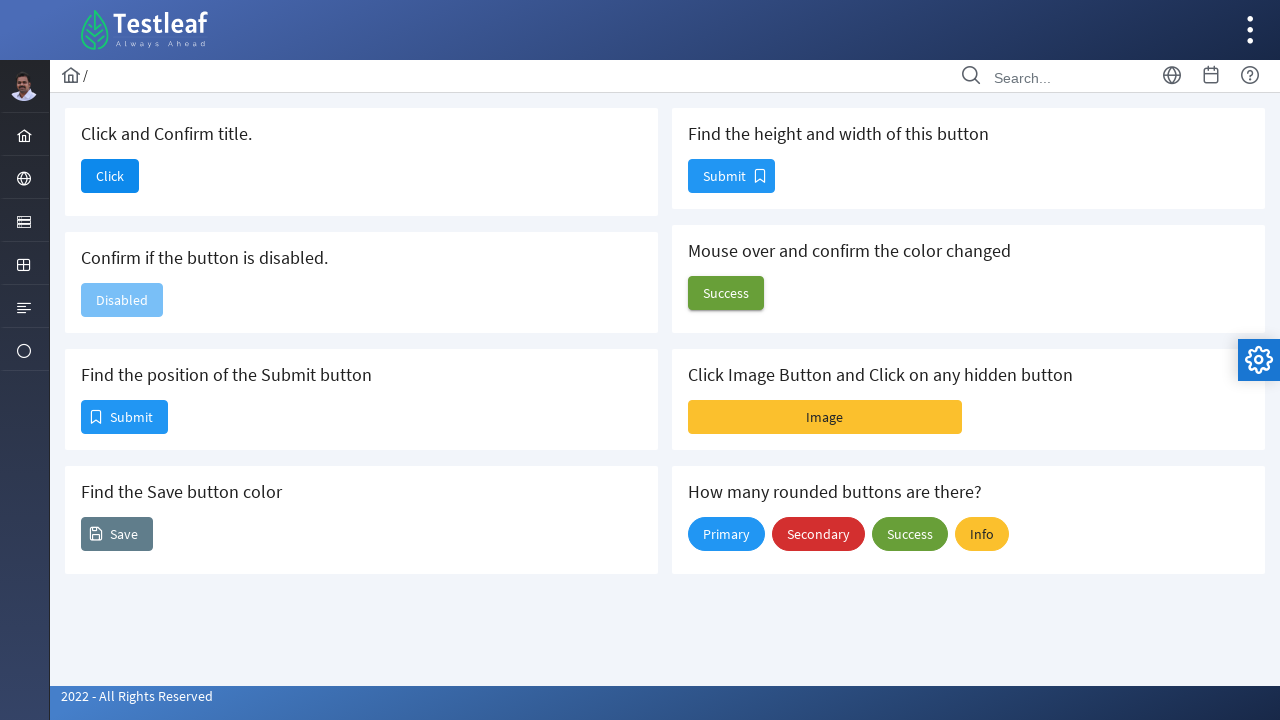

Checked second button enabled state: False
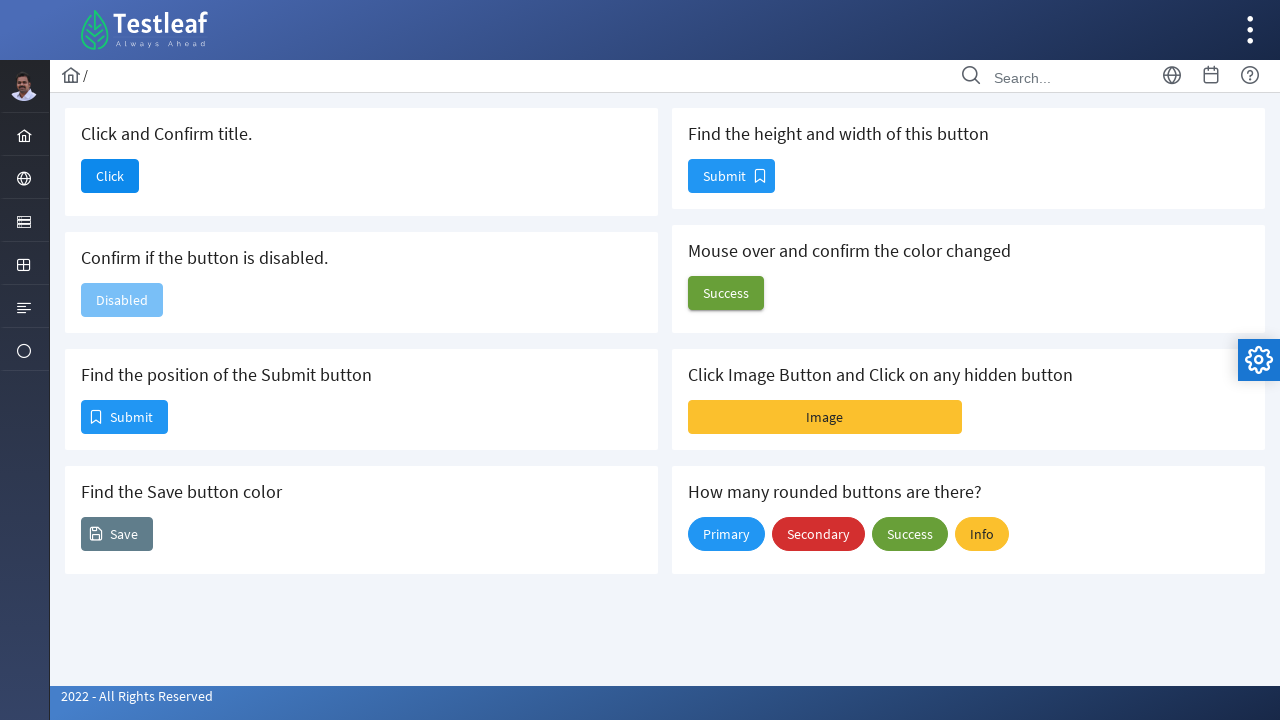

Retrieved Submit button position: x=81, y=400
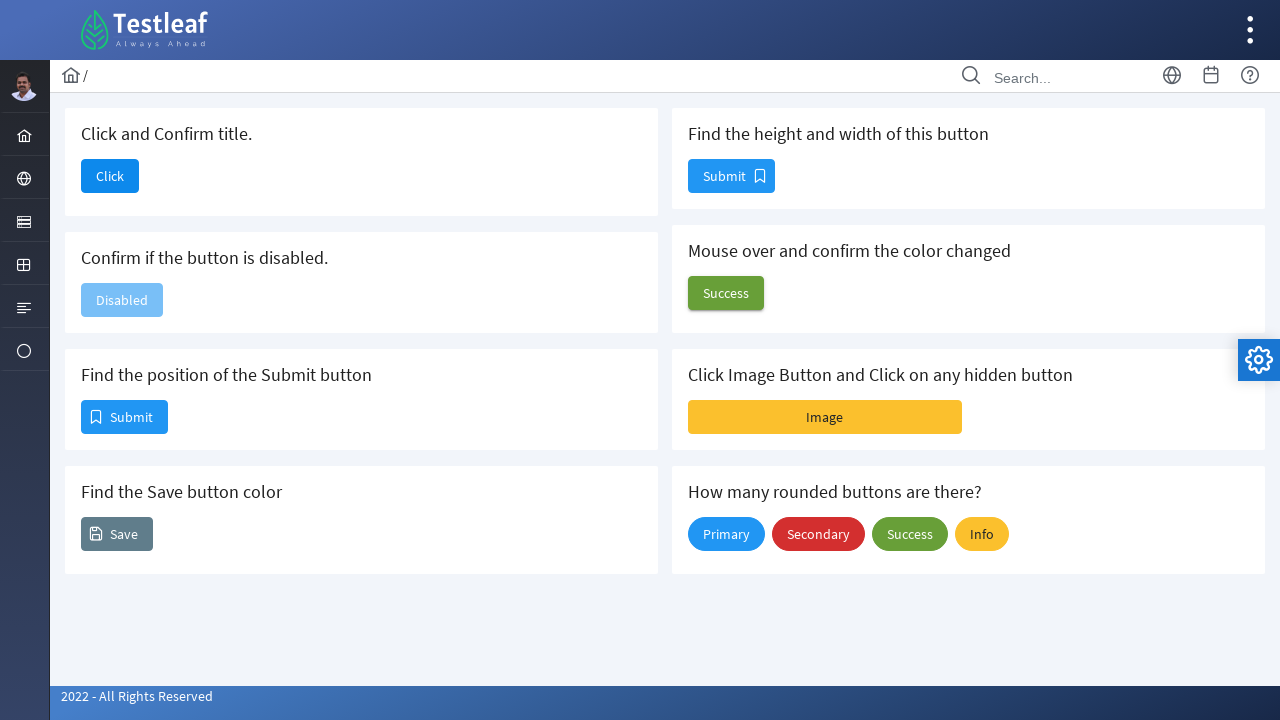

Retrieved Save button background color: rgb(96, 125, 139)
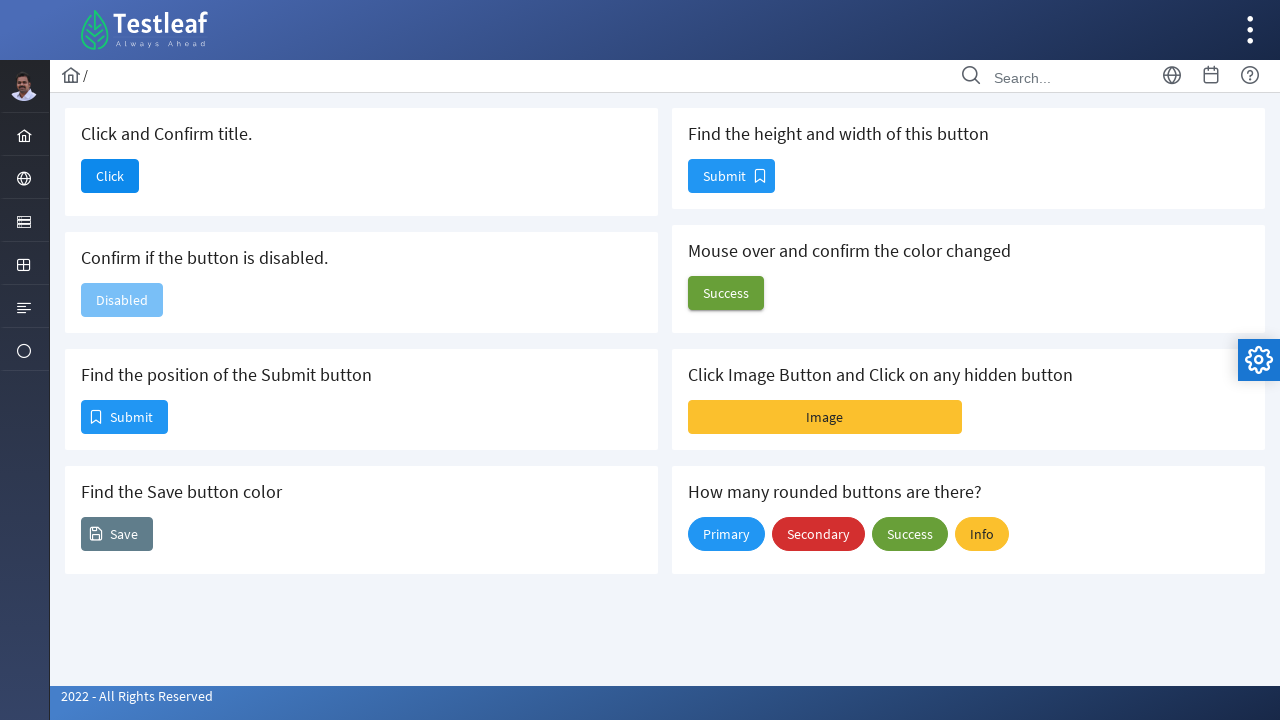

Retrieved button size: width=87, height=34
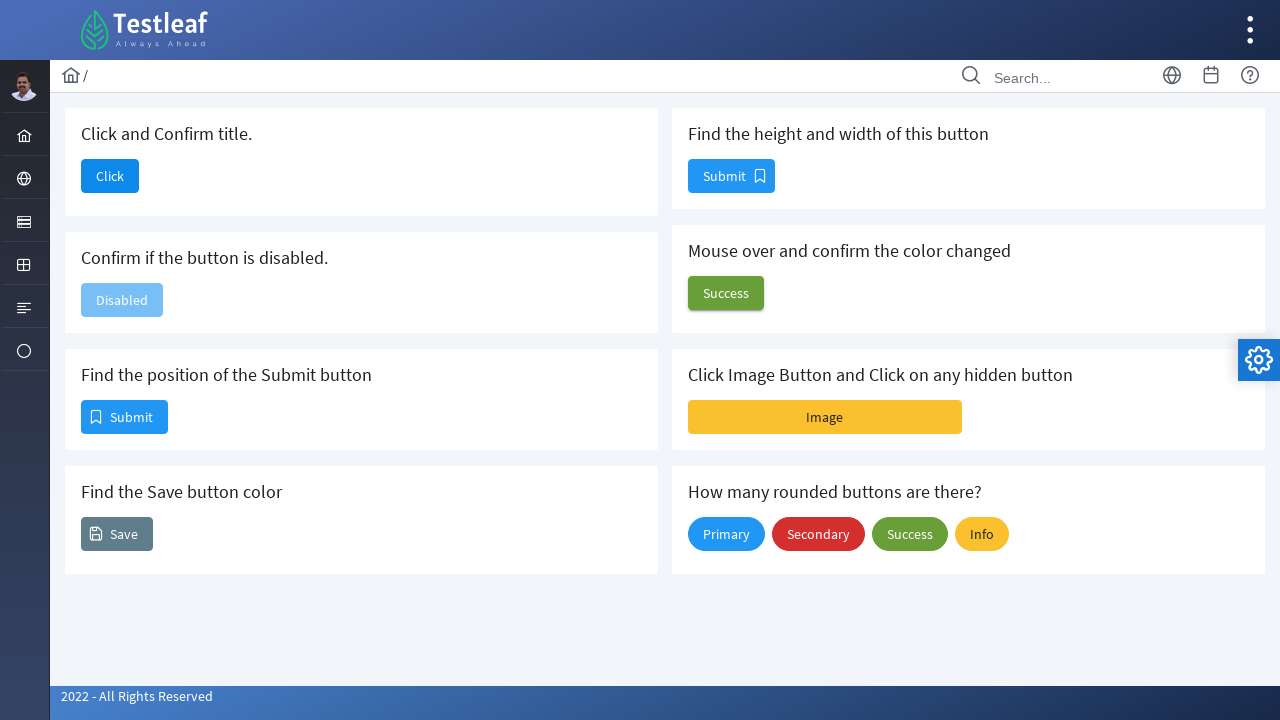

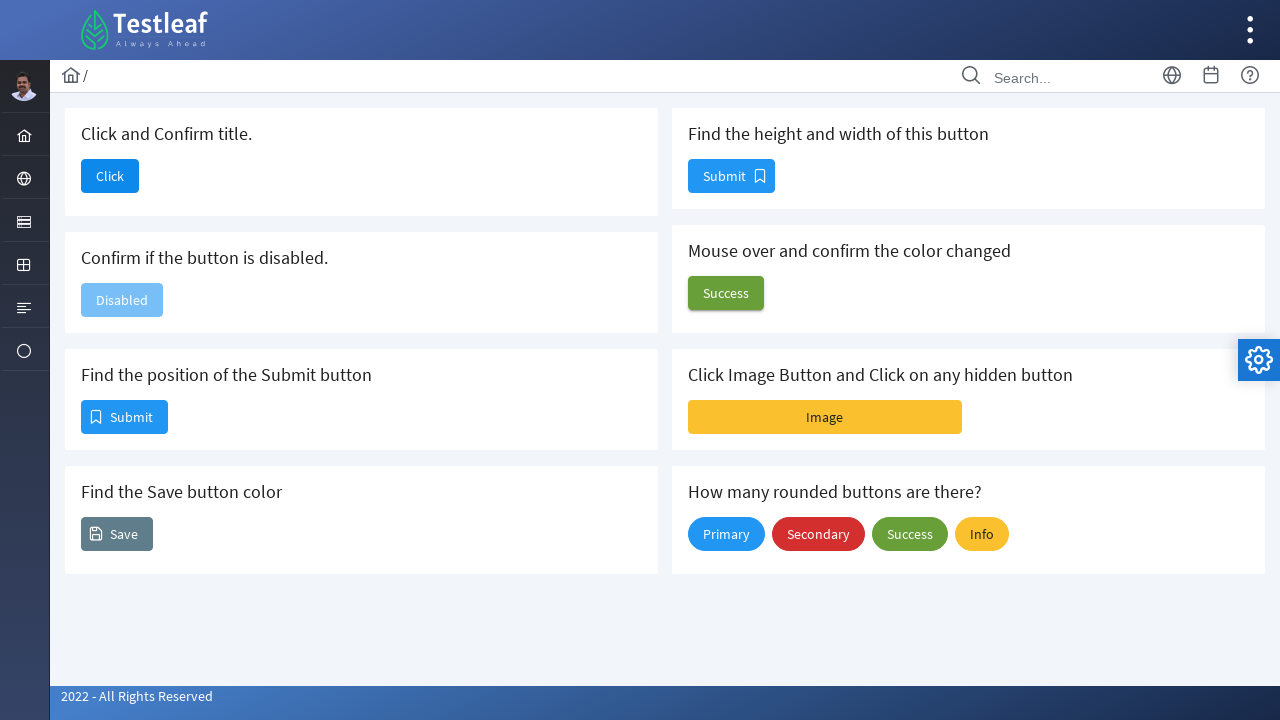